Navigates to GitHub homepage and verifies the page loads by checking the title

Starting URL: https://www.github.com

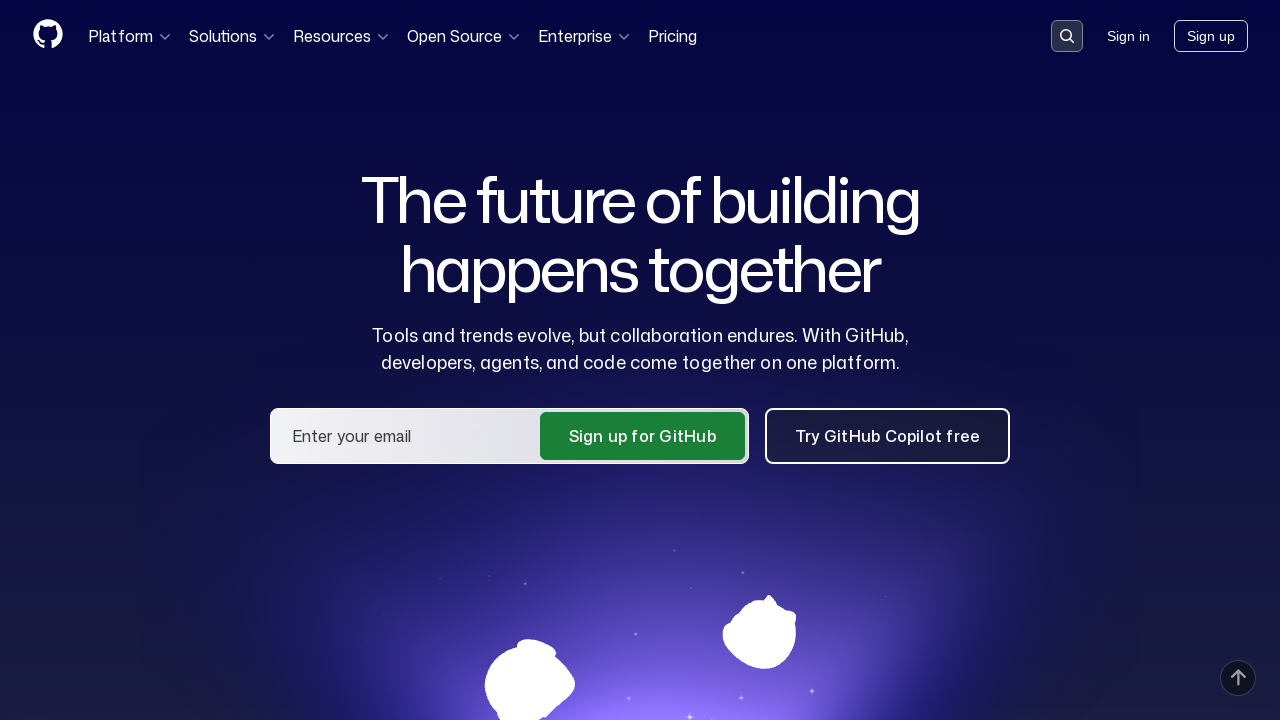

Navigated to GitHub homepage
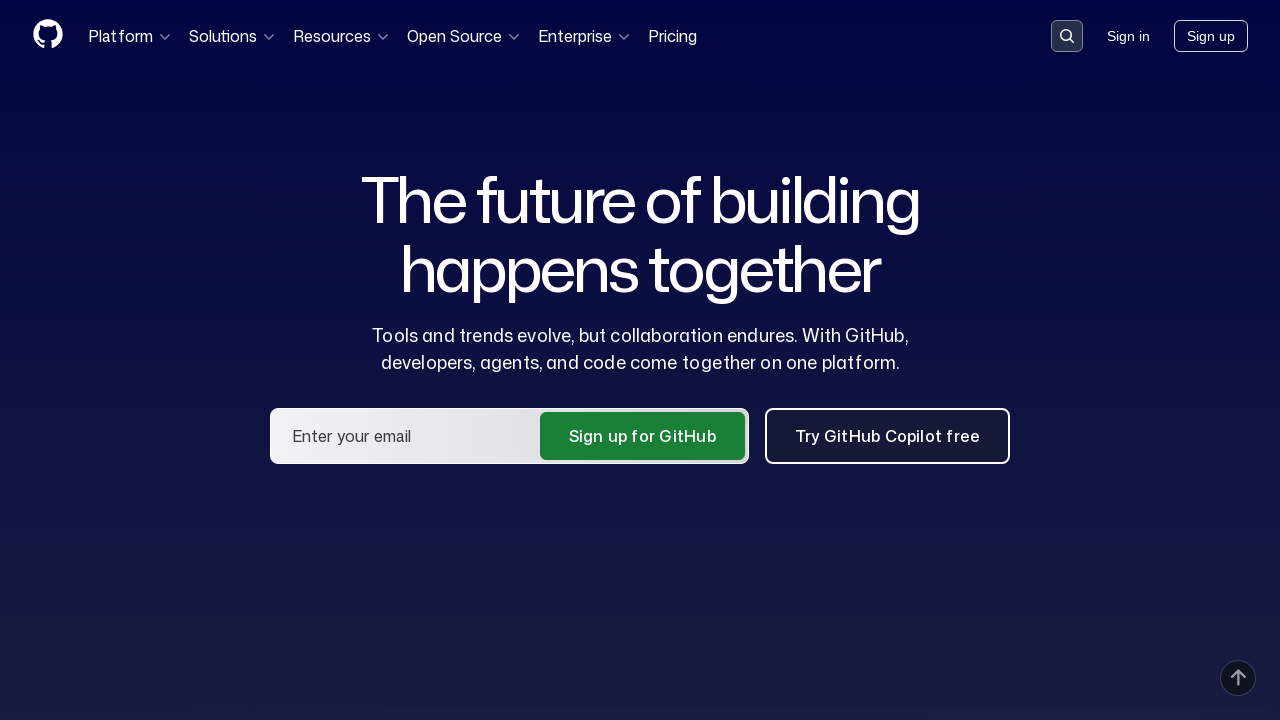

Page loaded (domcontentloaded state)
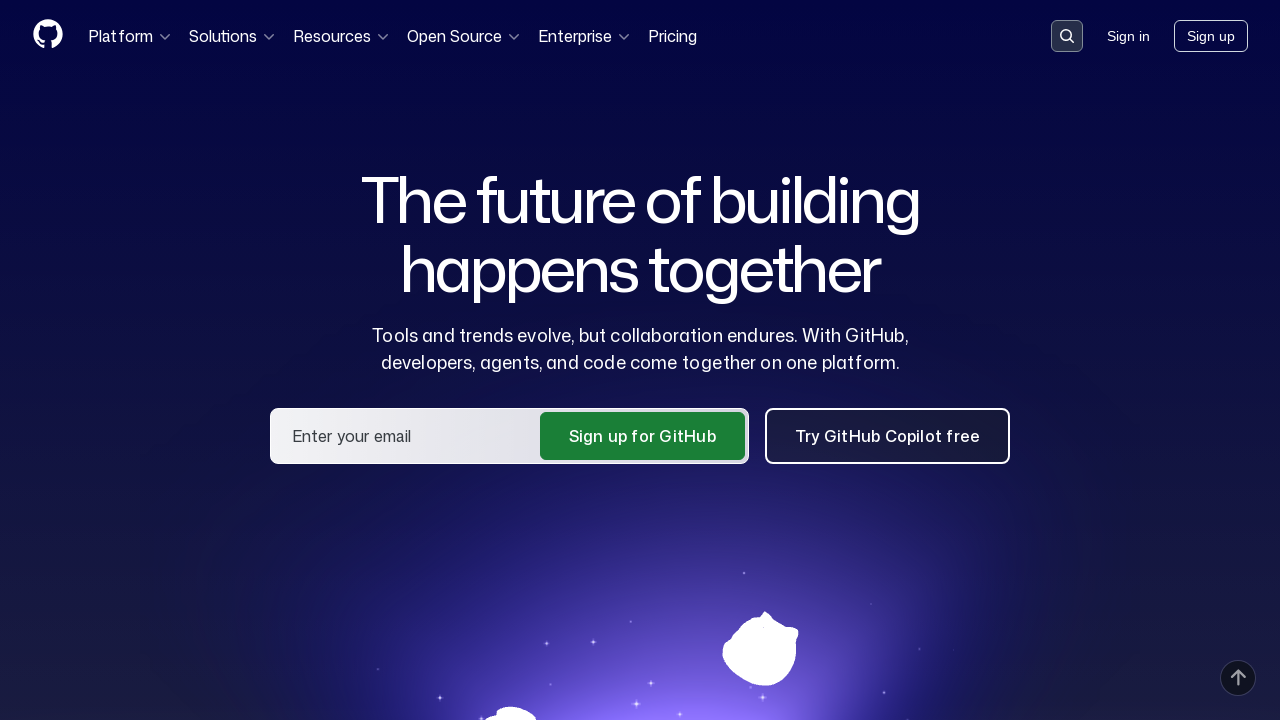

Retrieved page title: GitHub · Change is constant. GitHub keeps you ahead. · GitHub
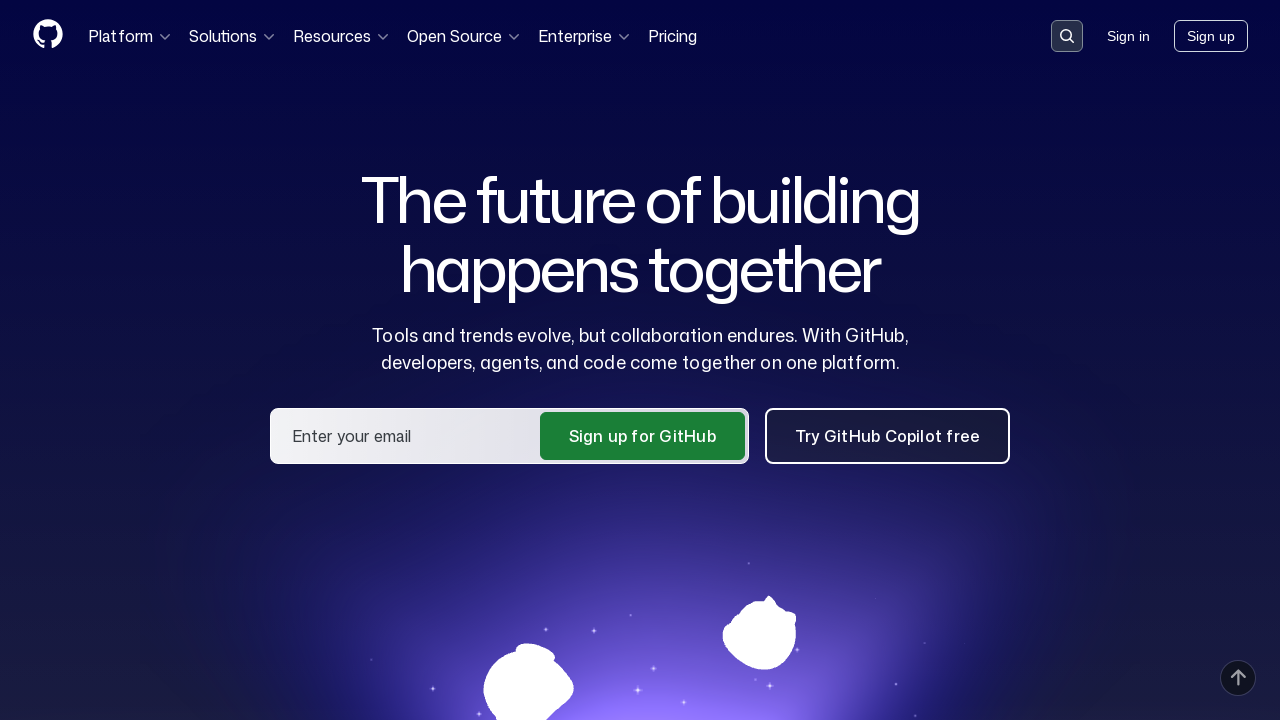

Printed page title to console
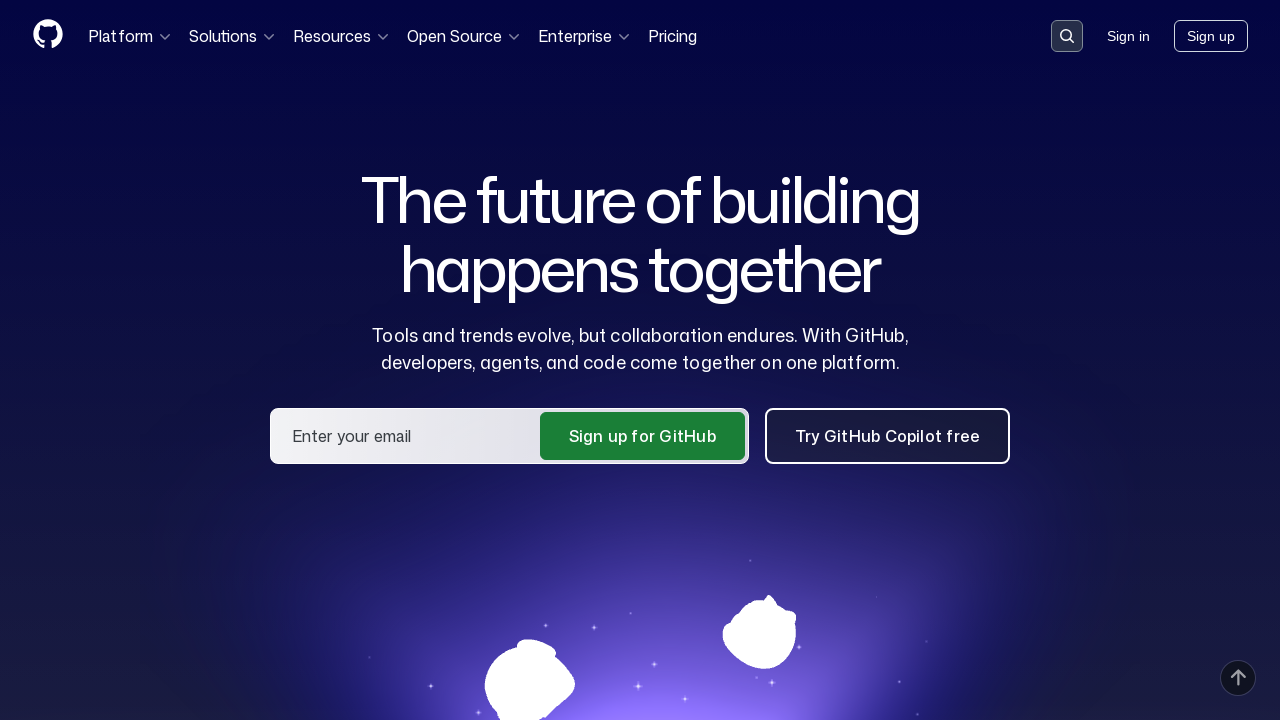

Test completed successfully
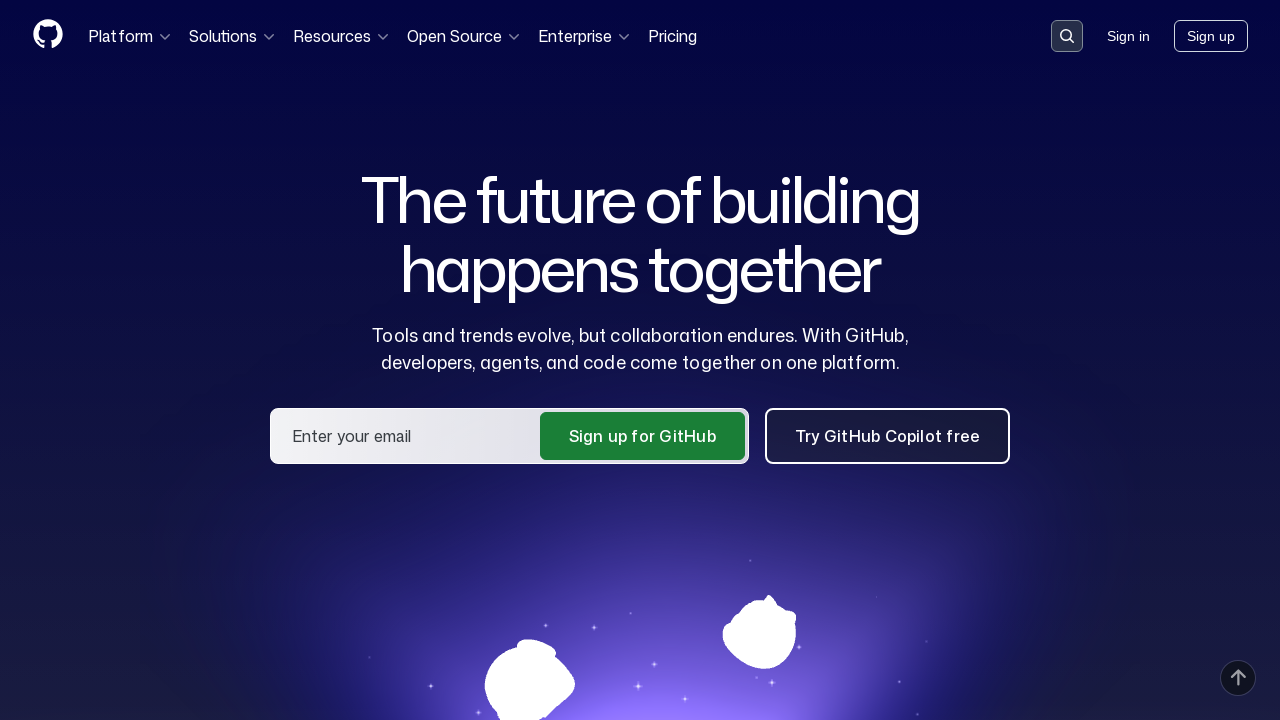

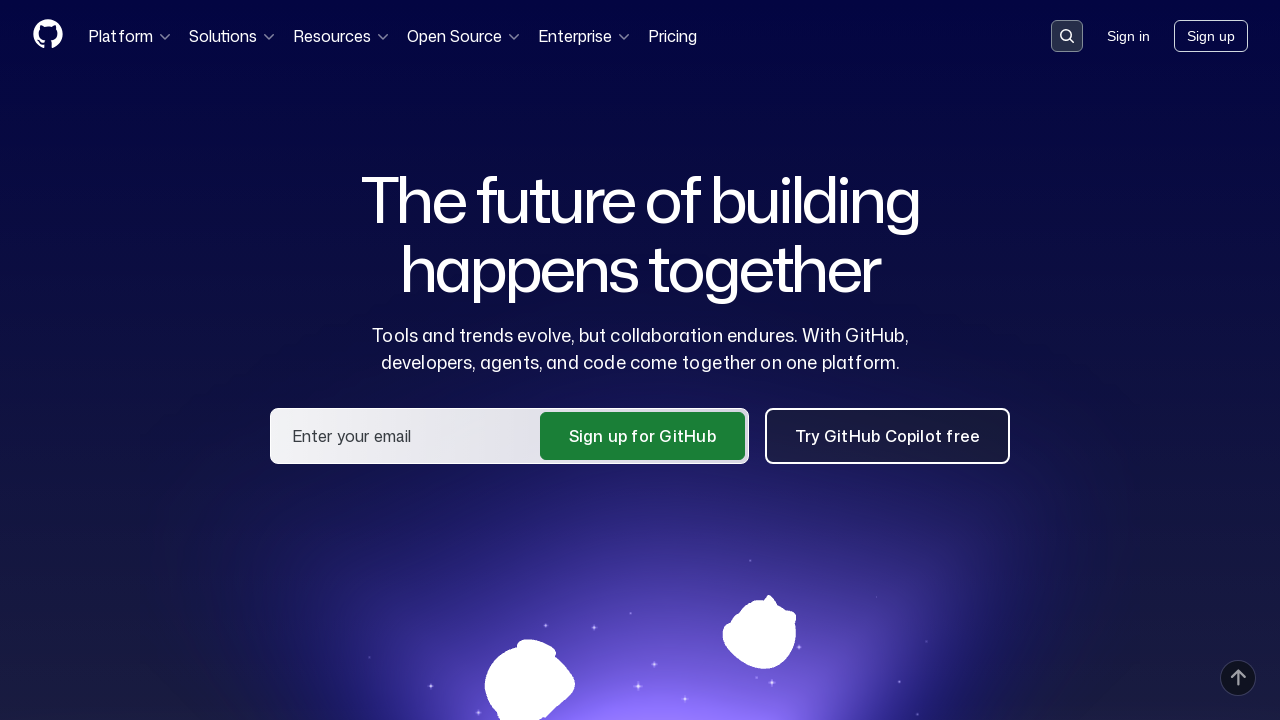